Tests dragging element "A" from the first column to the second column

Starting URL: https://the-internet.herokuapp.com/drag_and_drop

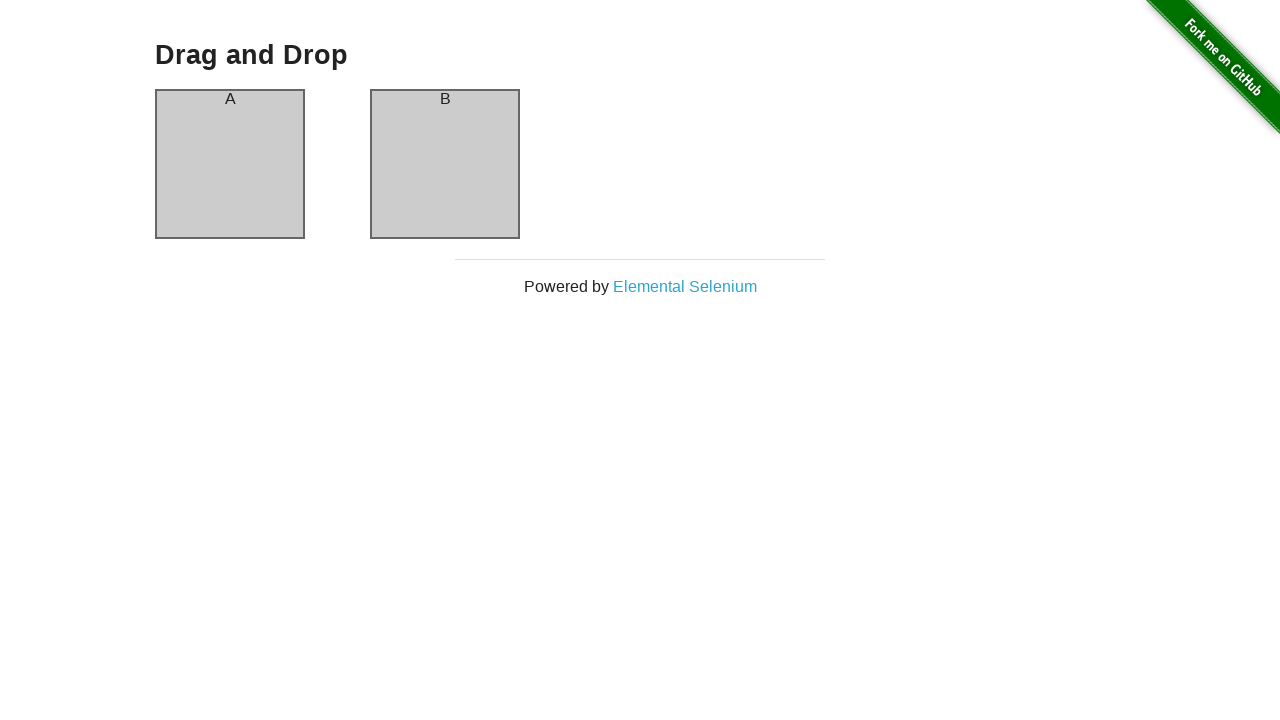

Waited for first column (A) to load
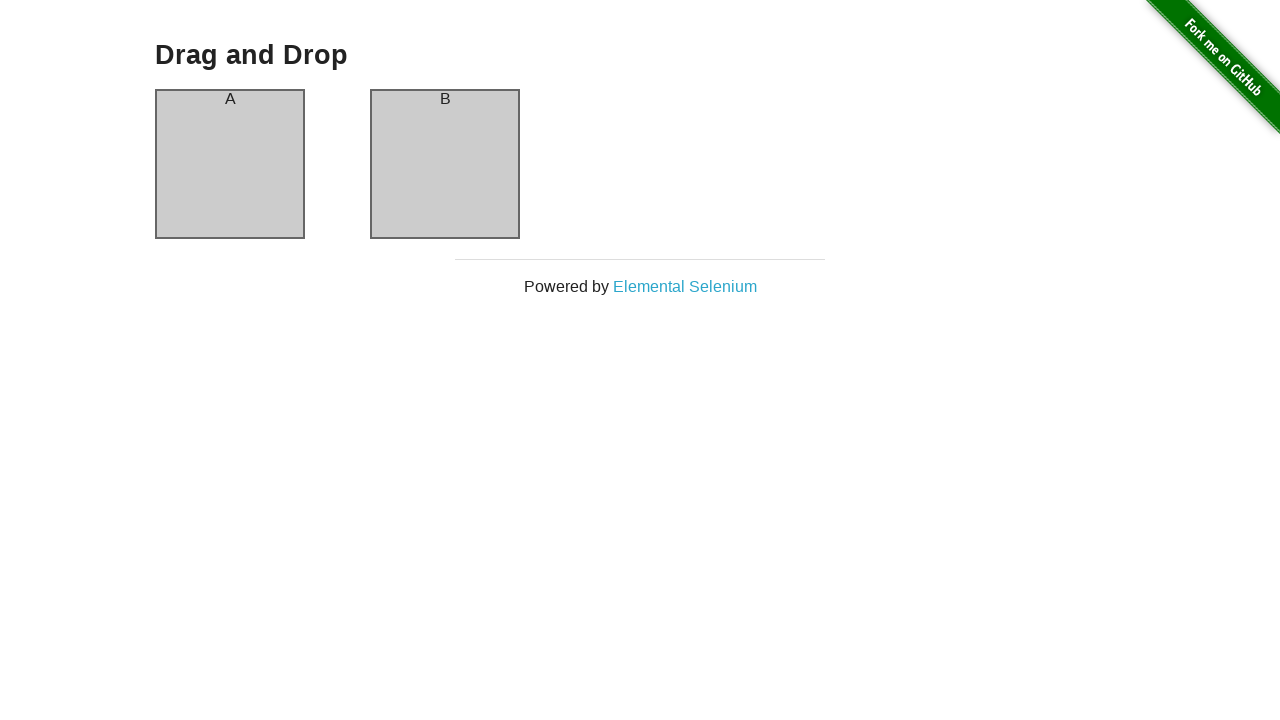

Waited for second column (B) to load
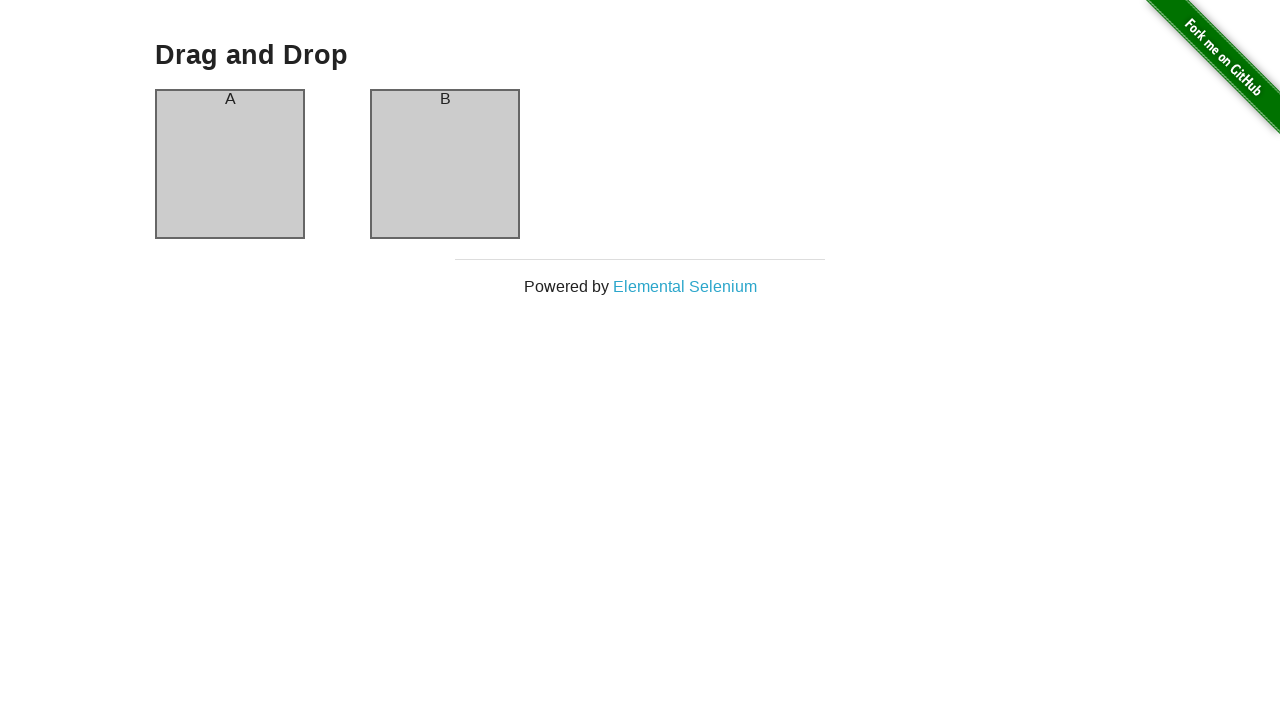

Dragged element A from first column to second column at (445, 164)
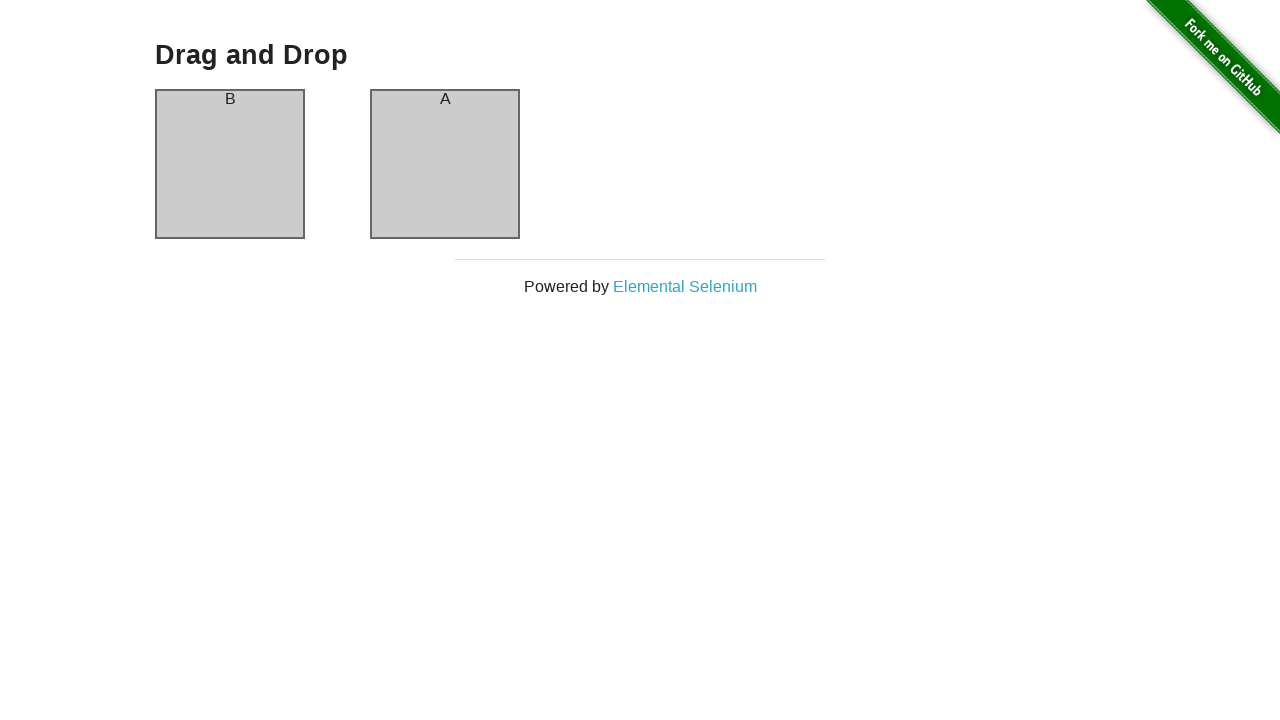

Retrieved text content from first column header
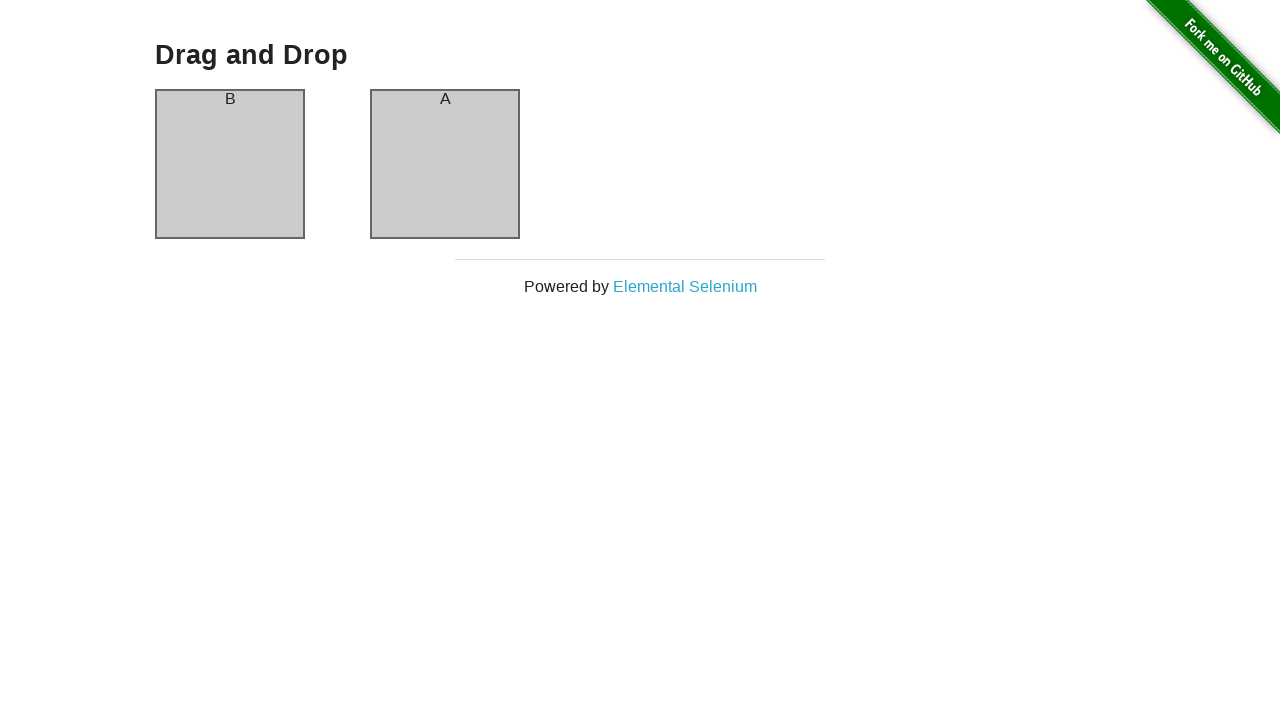

Retrieved text content from second column header
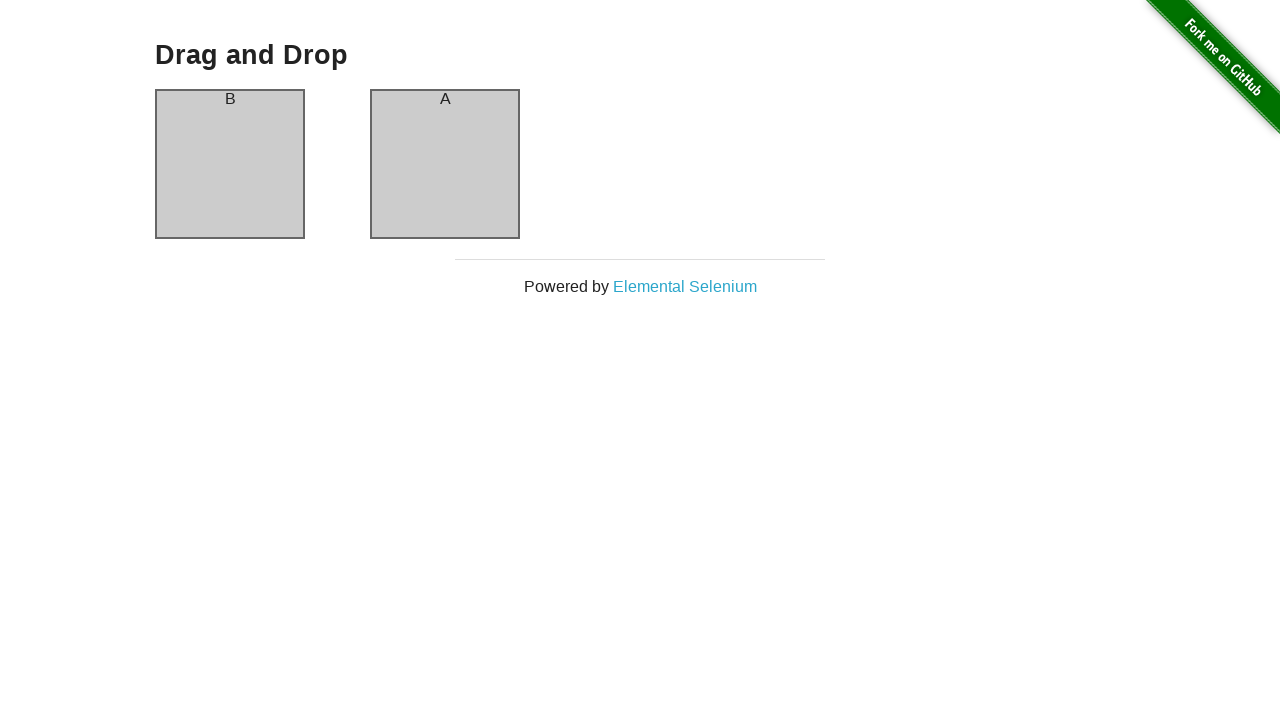

Verified first column now contains element B
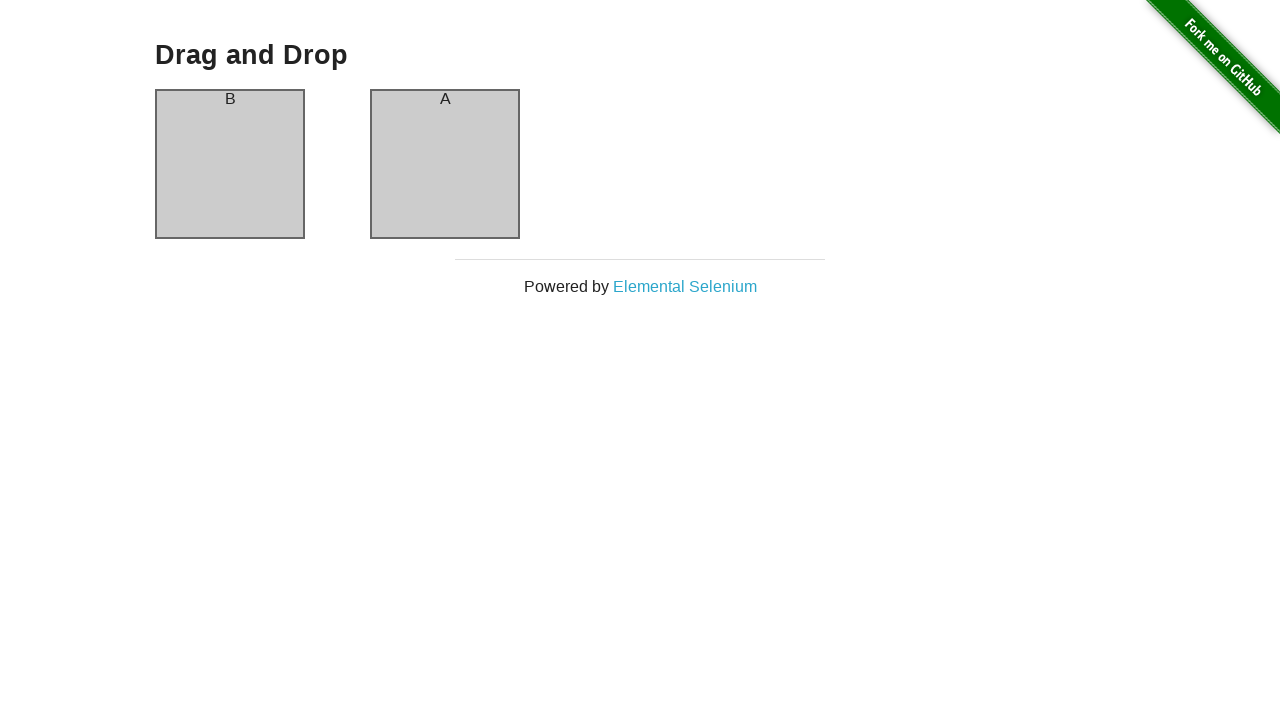

Verified second column now contains element A - drag and drop successful
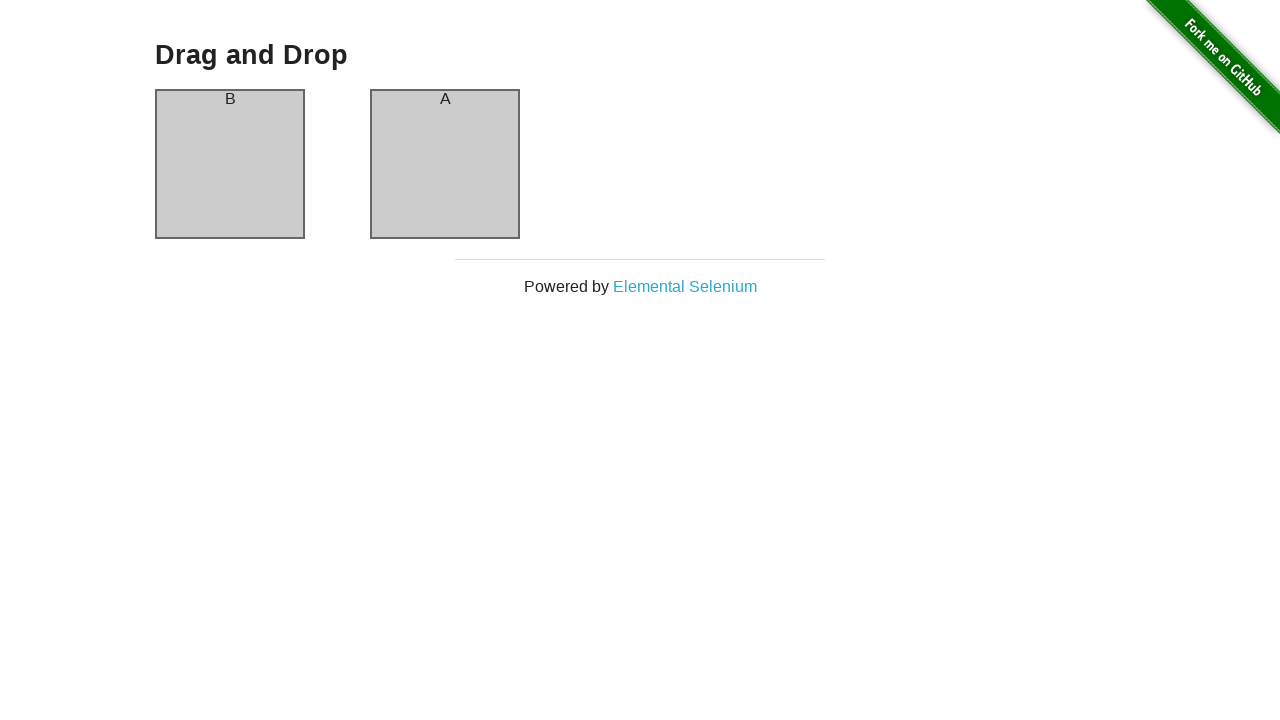

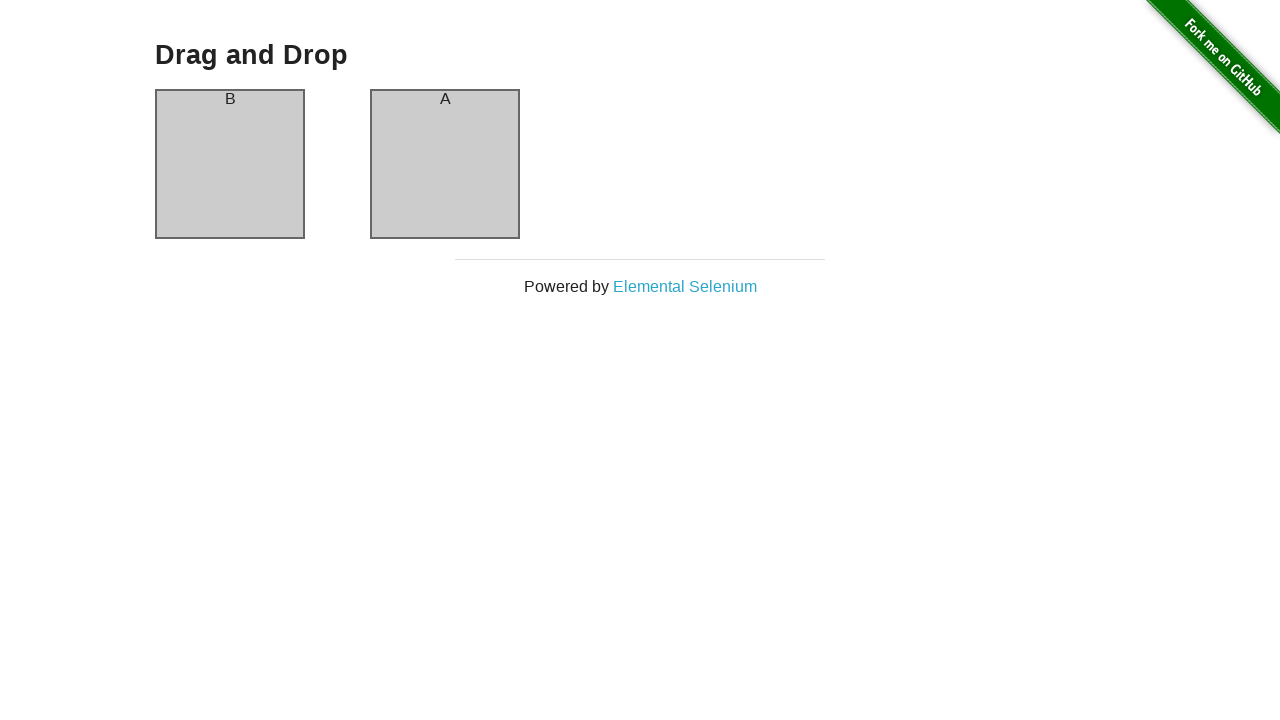